Fills out a form with personal information including name, job title, education level, gender, and date, then submits it

Starting URL: http://formy-project.herokuapp.com/form

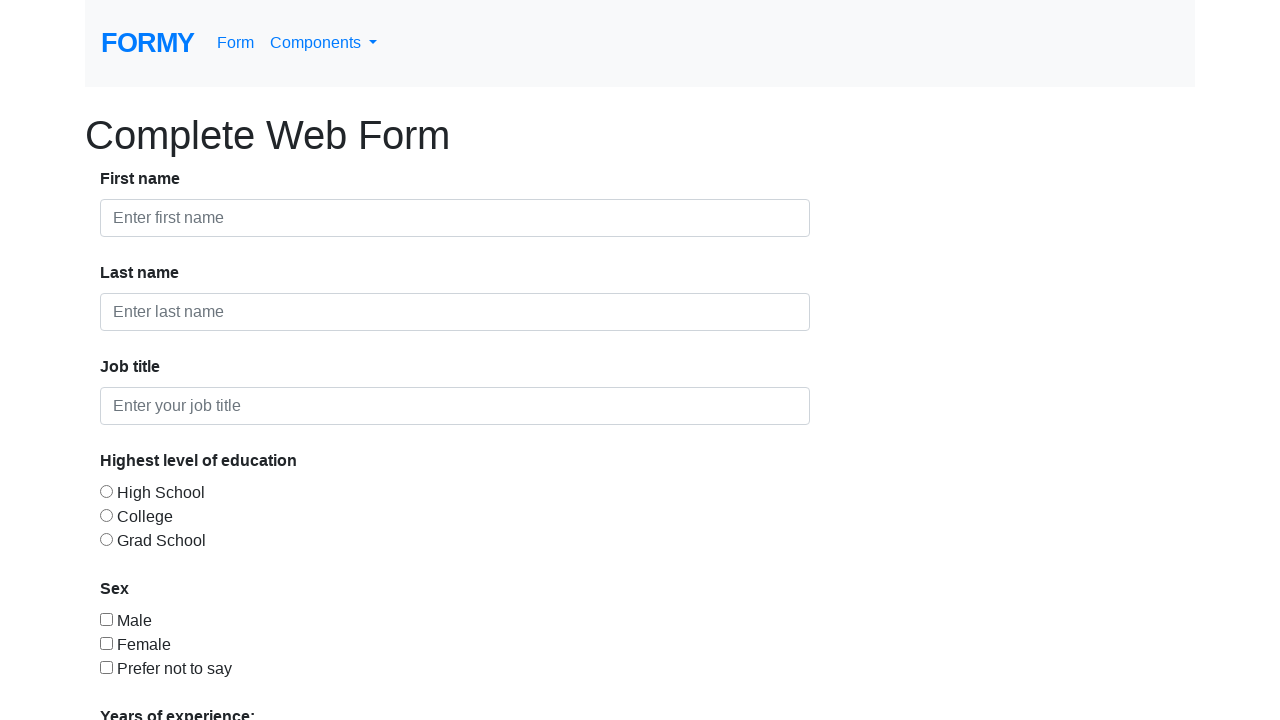

Filled first name field with 'ARAVIND' on #first-name
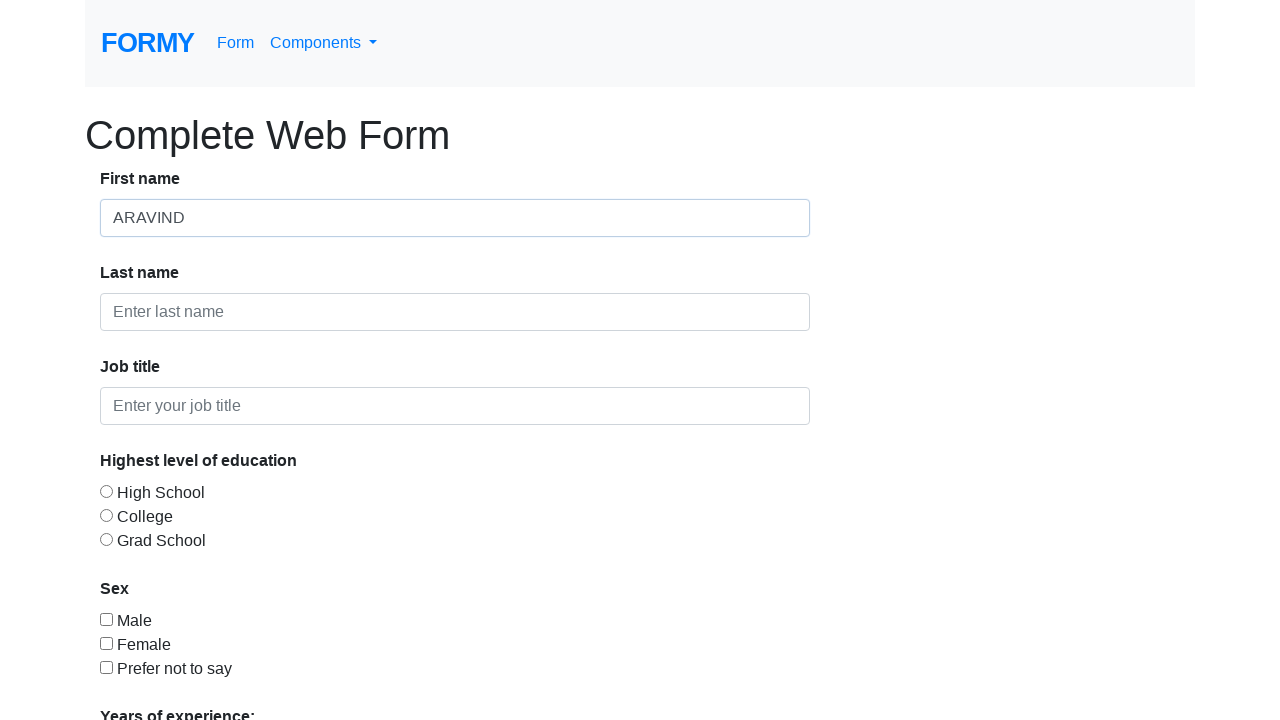

Filled last name field with 'B' on #last-name
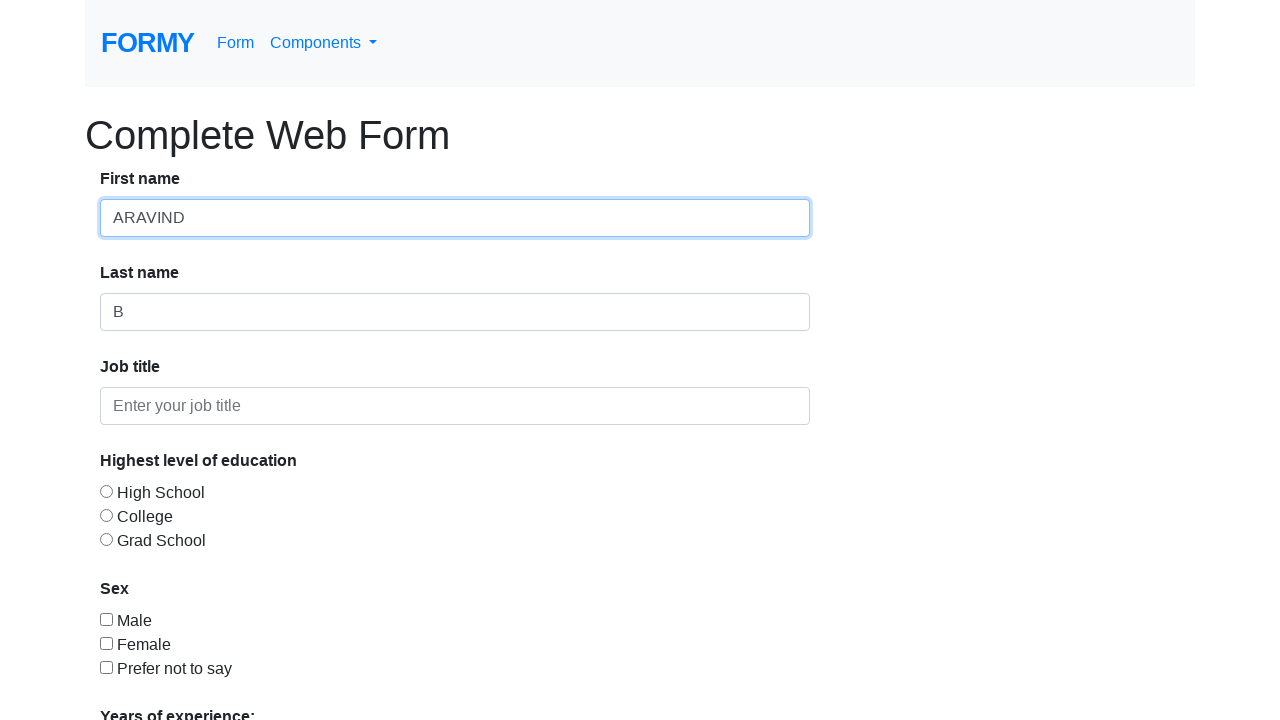

Filled job title field with 'Trainer' on #job-title
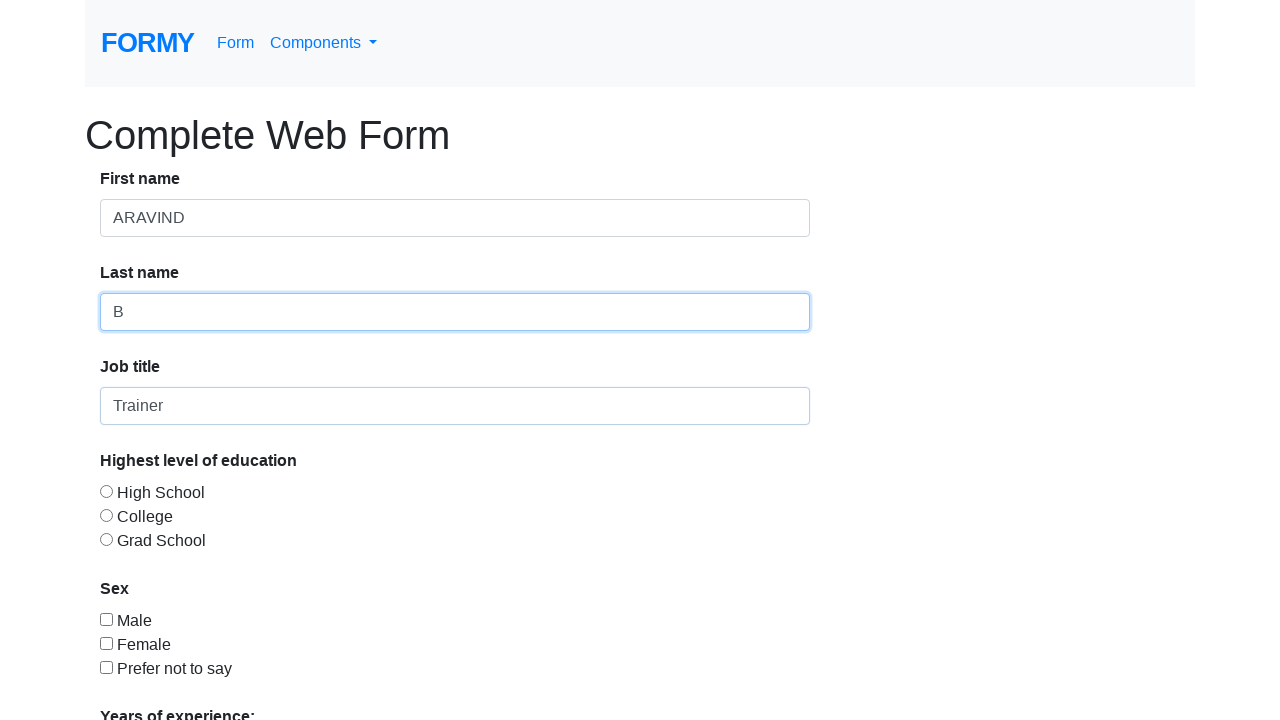

Selected College education level radio button at (106, 539) on #radio-button-3
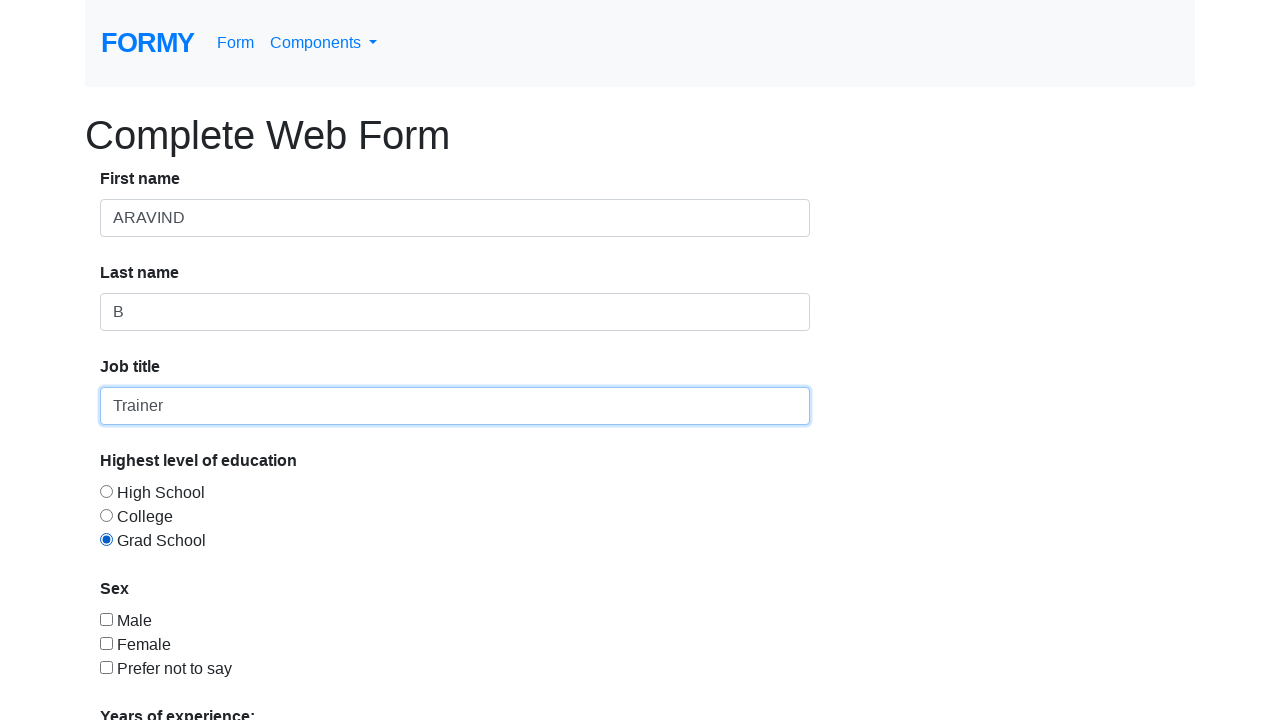

Checked the first checkbox option at (106, 619) on #checkbox-1
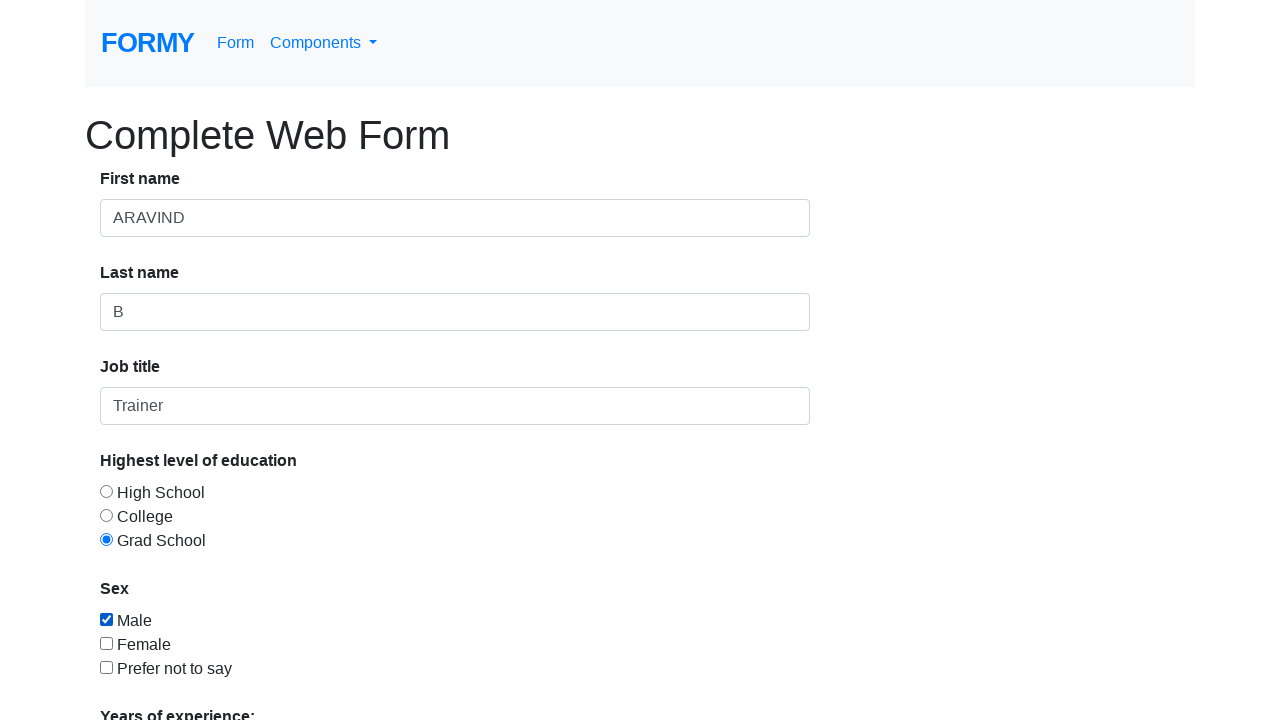

Filled date field with '01032022' on #datepicker
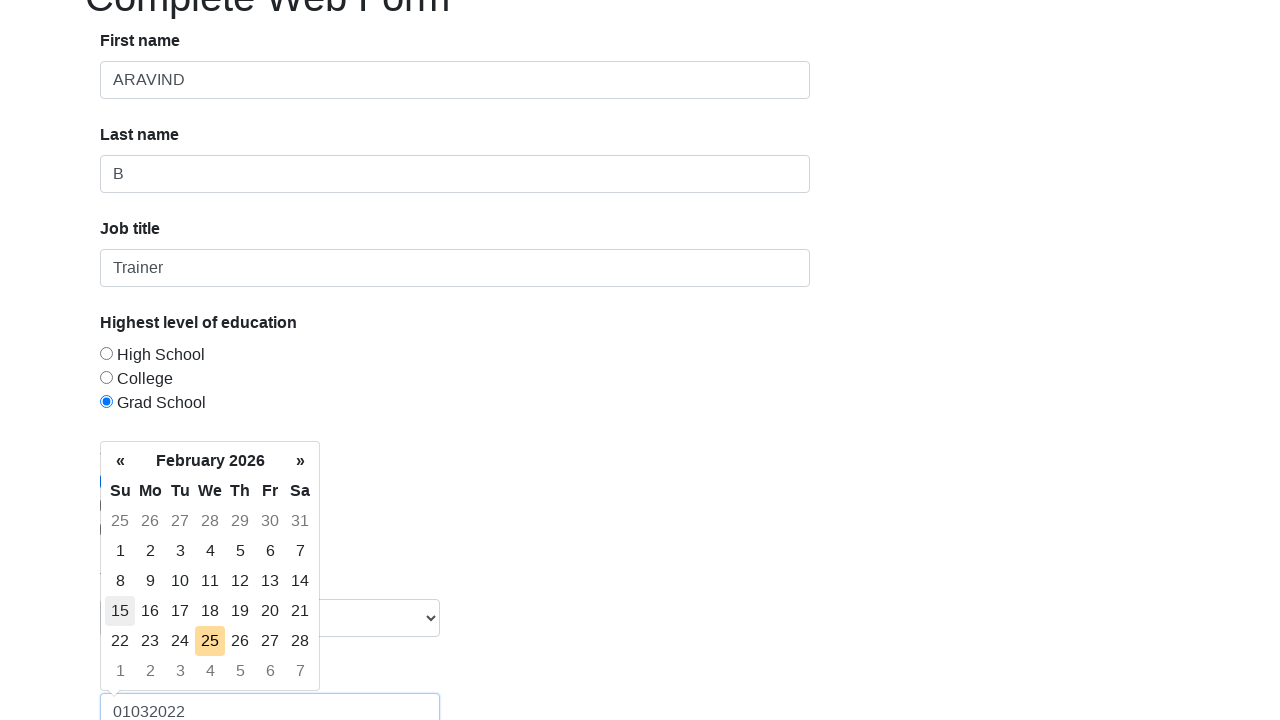

Clicked Submit button to submit the form at (148, 680) on a:has-text('Submit')
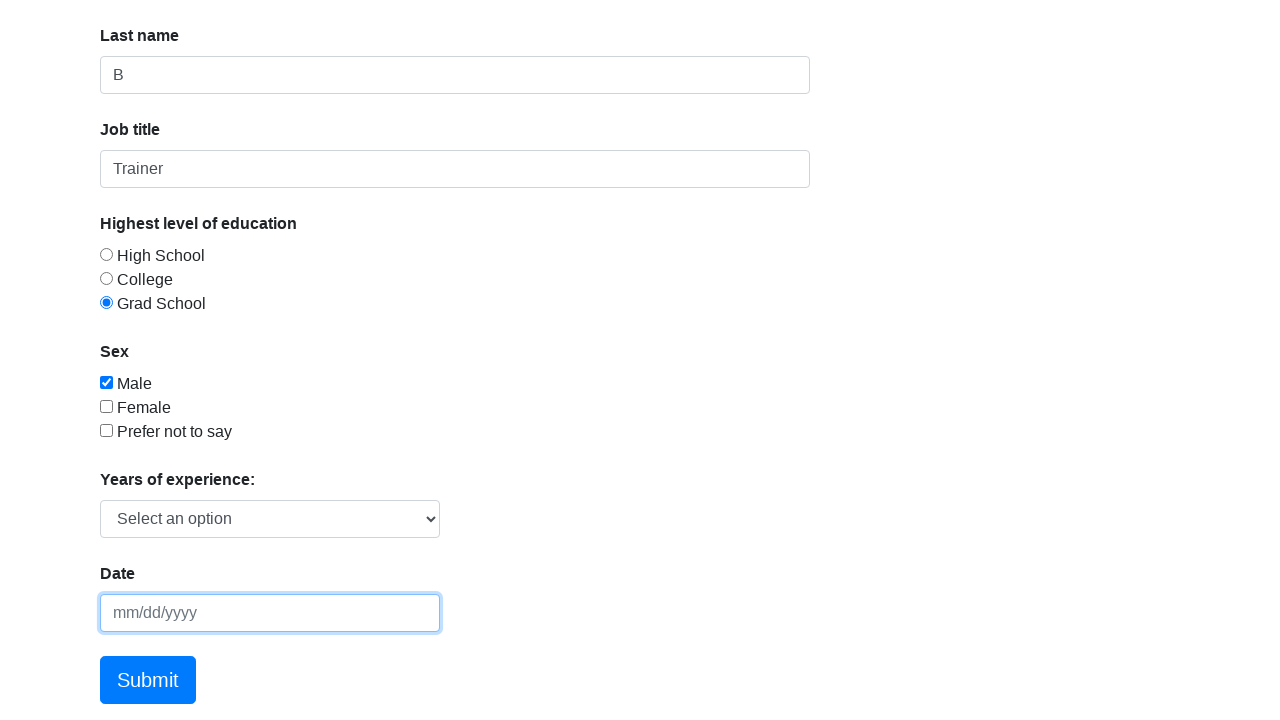

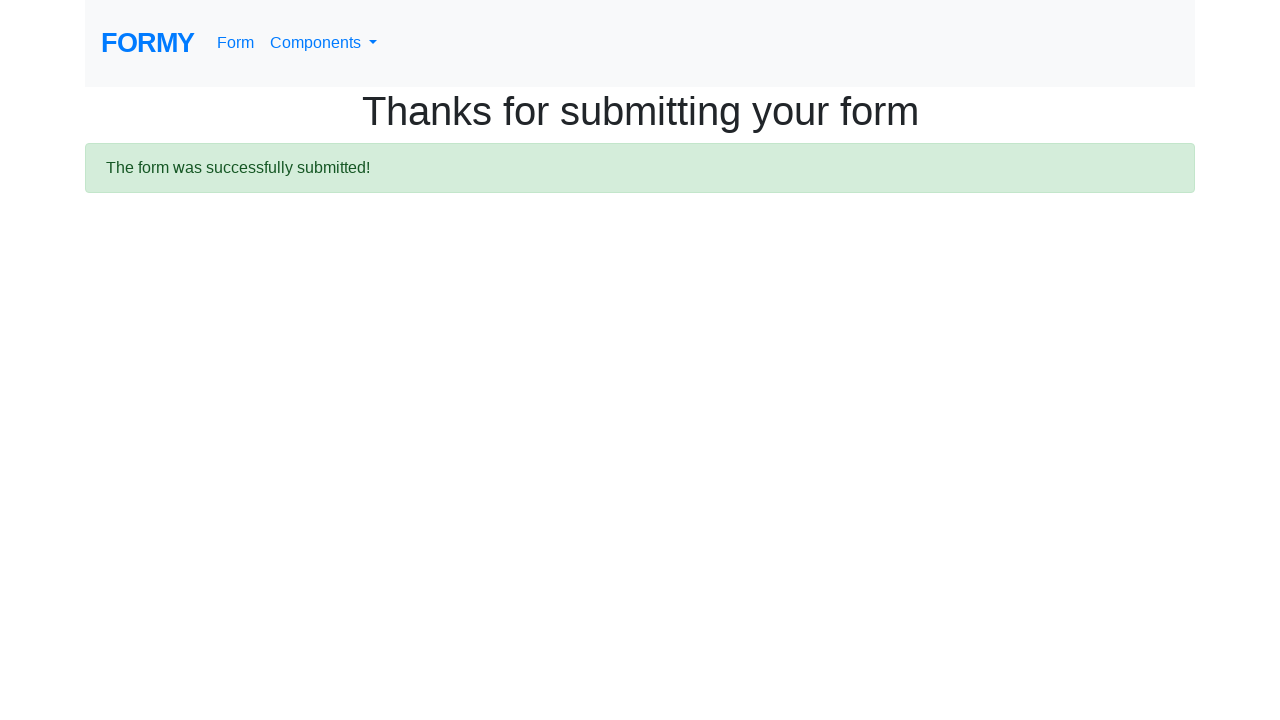